Tests interaction with Shadow DOM elements by accessing nested shadow roots and retrieving text content from elements within them

Starting URL: http://watir.com/examples/shadow_dom.html

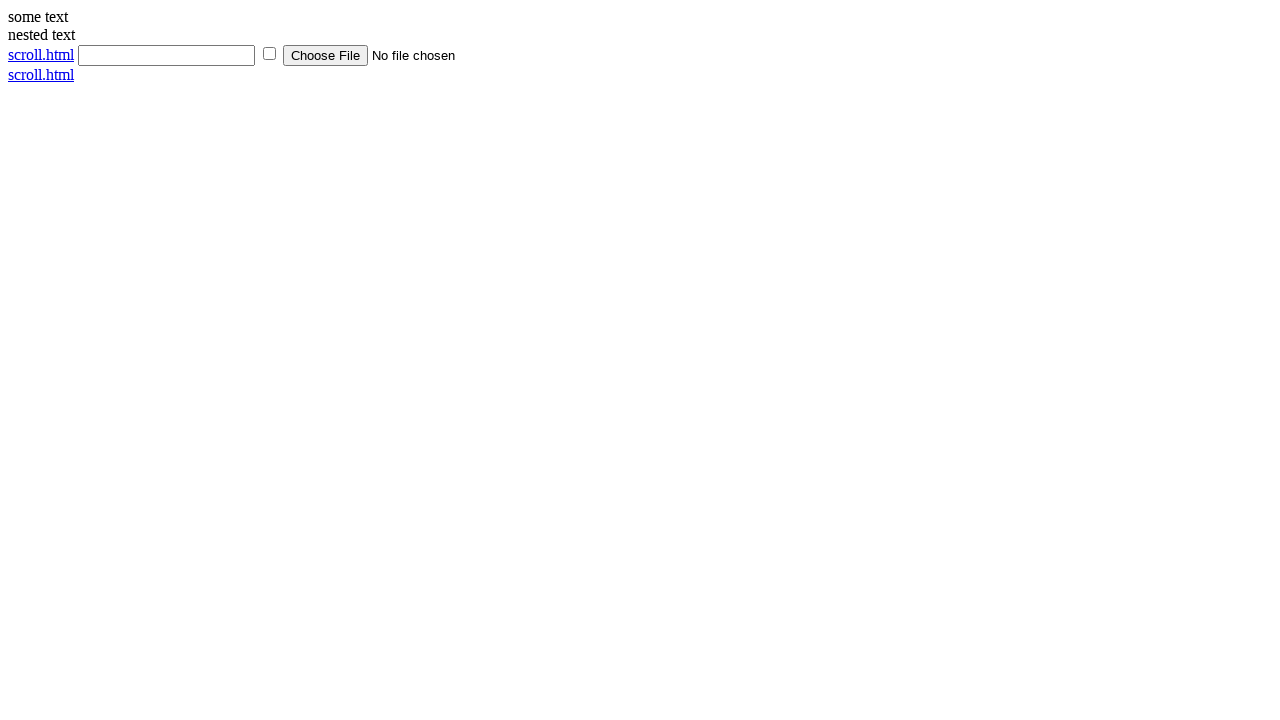

Navigated to Shadow DOM test page
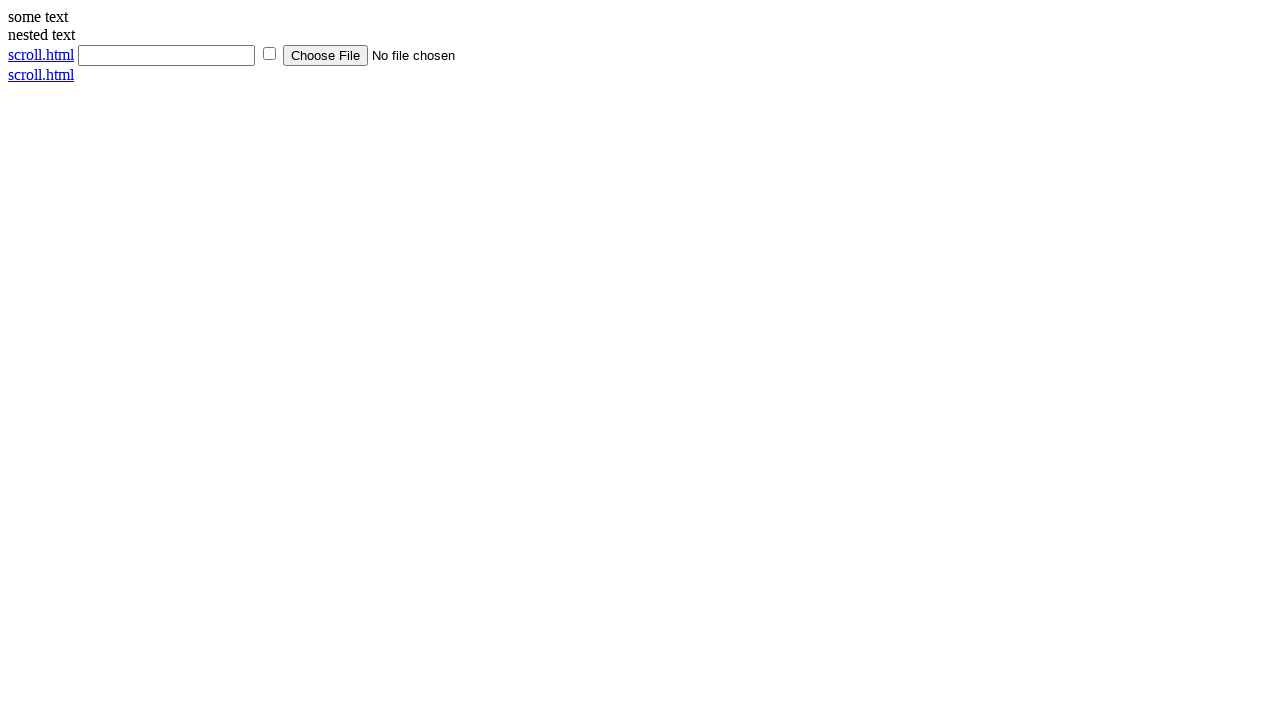

Located shadow host element
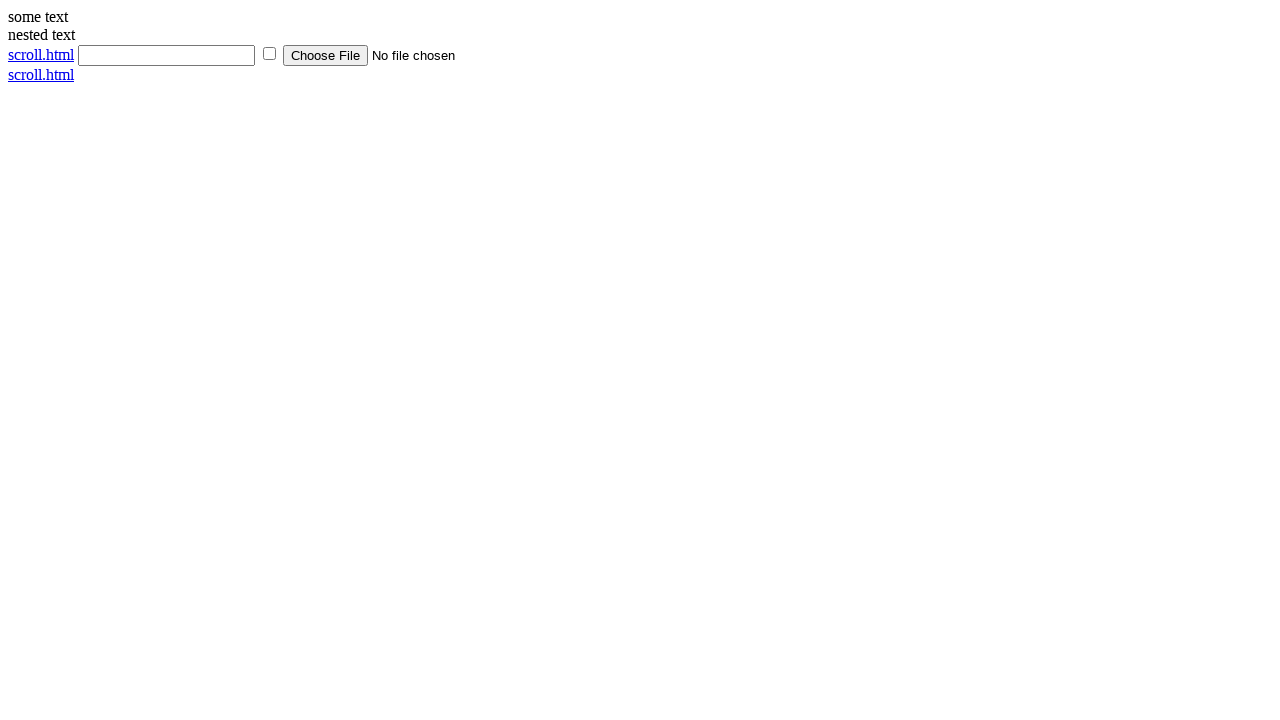

Retrieved text from first shadow root: some text
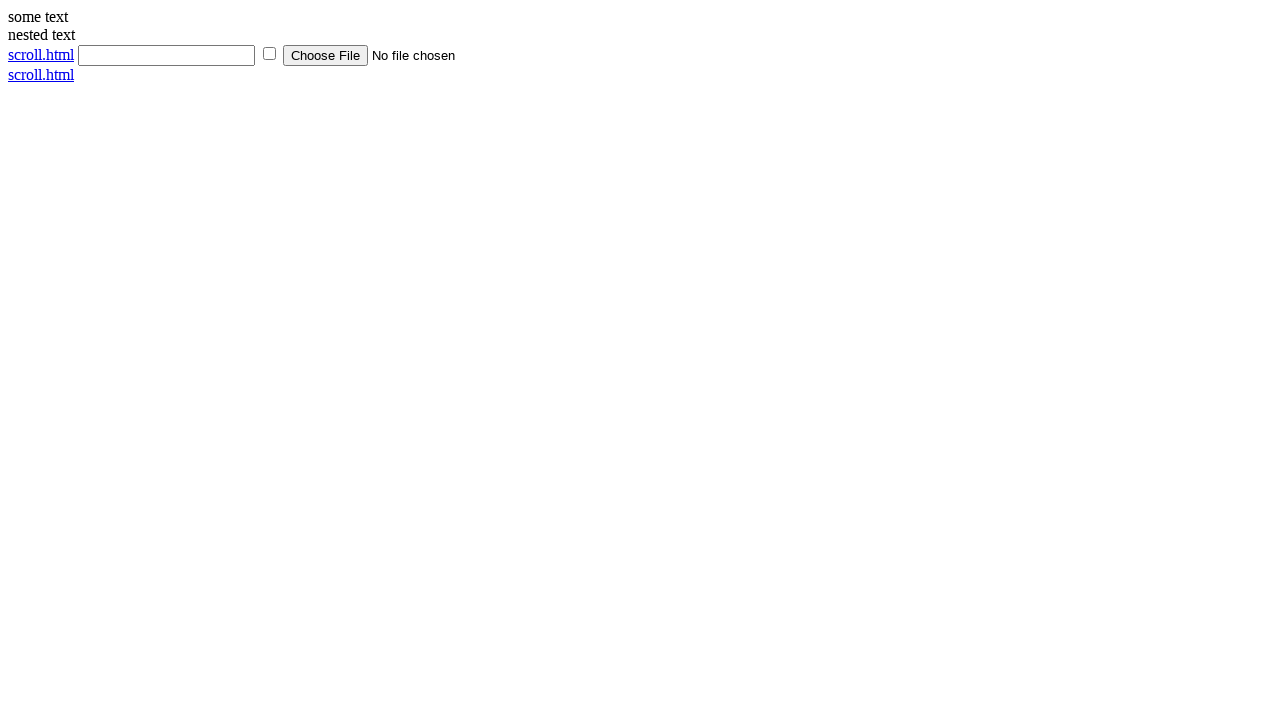

Retrieved text from nested shadow roots: nested text
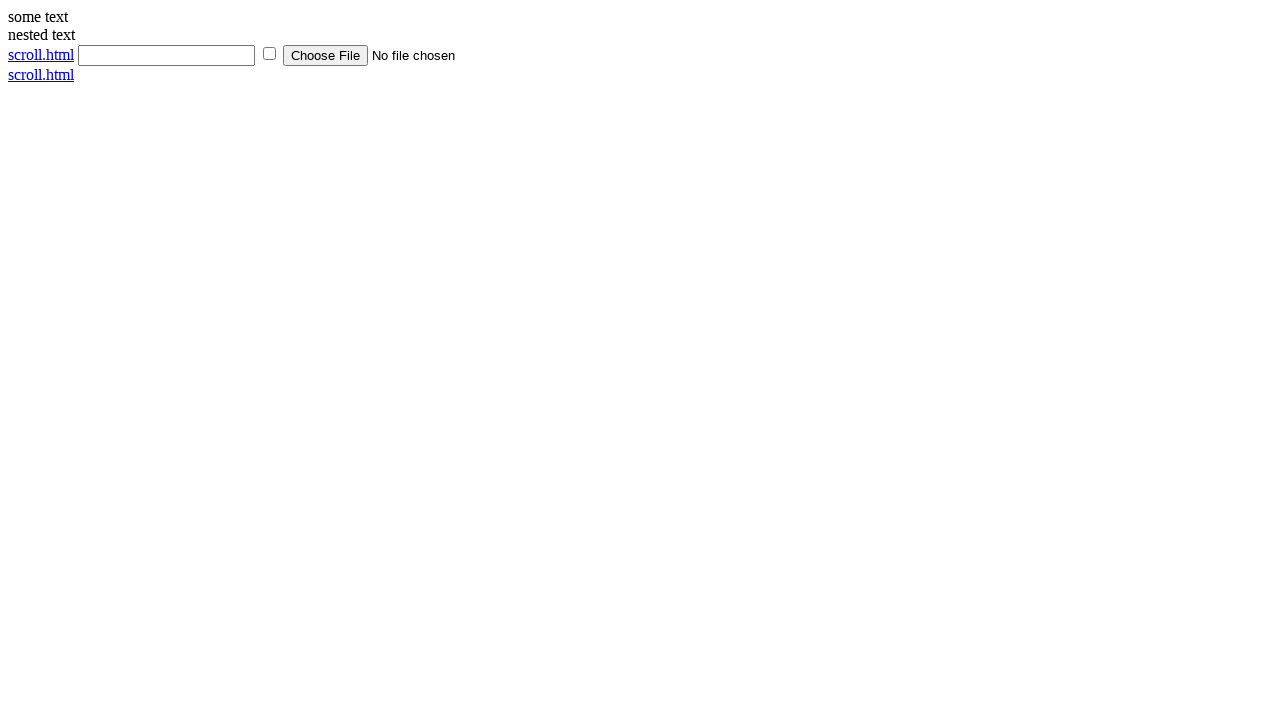

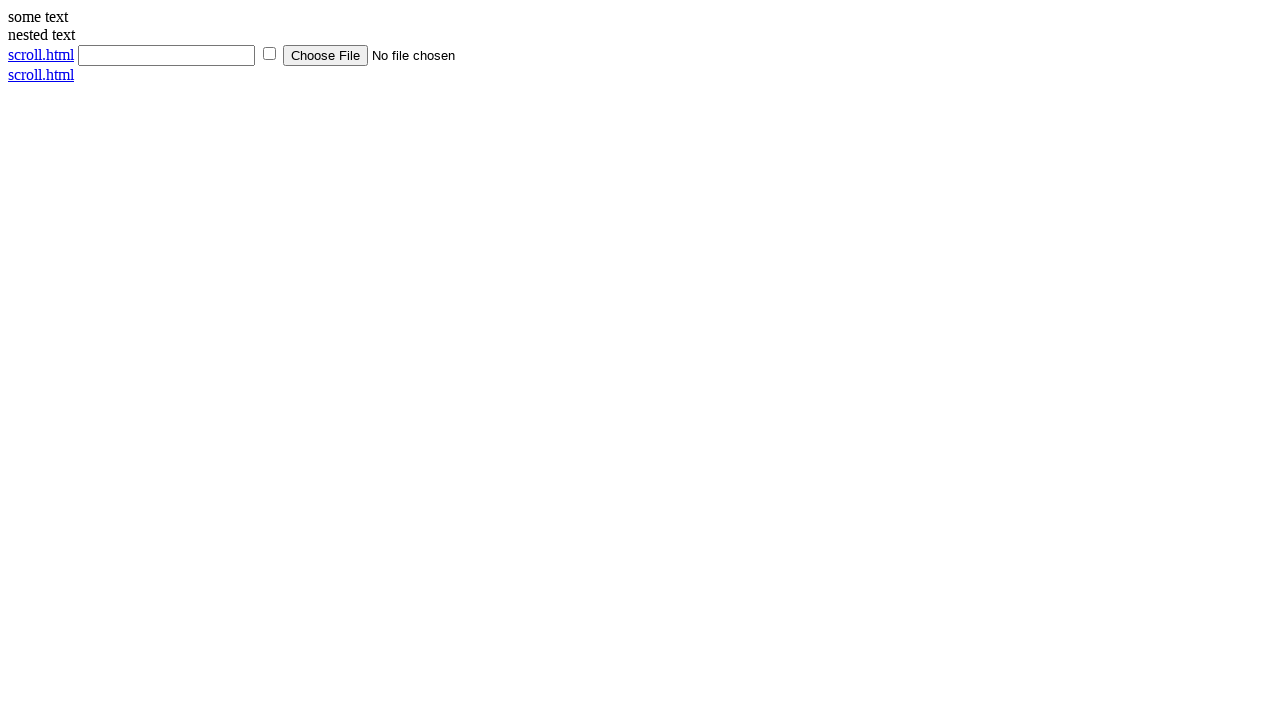